Tests navigation by clicking a button that goes to home page and then navigating back using browser history

Starting URL: https://letcode.in/button

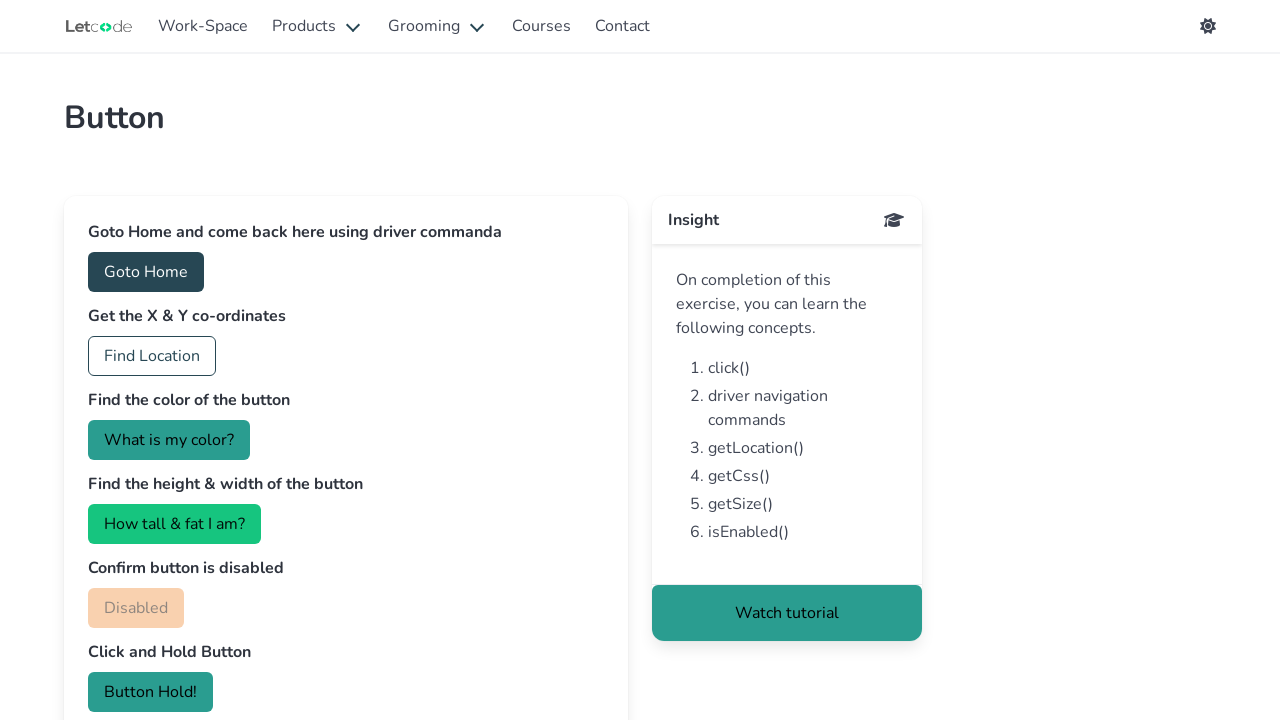

Clicked 'Goto Home and come back here' button to navigate to home page at (146, 272) on internal:role=button[name="Goto Home and come back here"i]
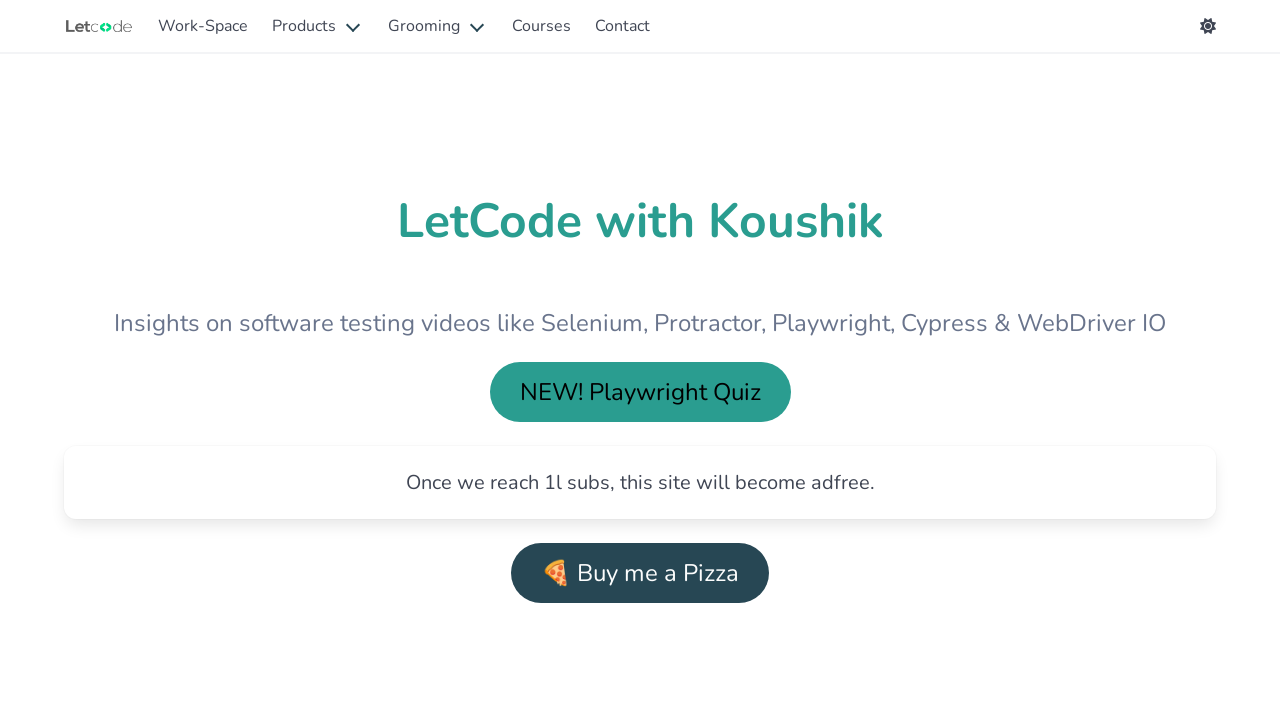

Navigated back to button page using browser history
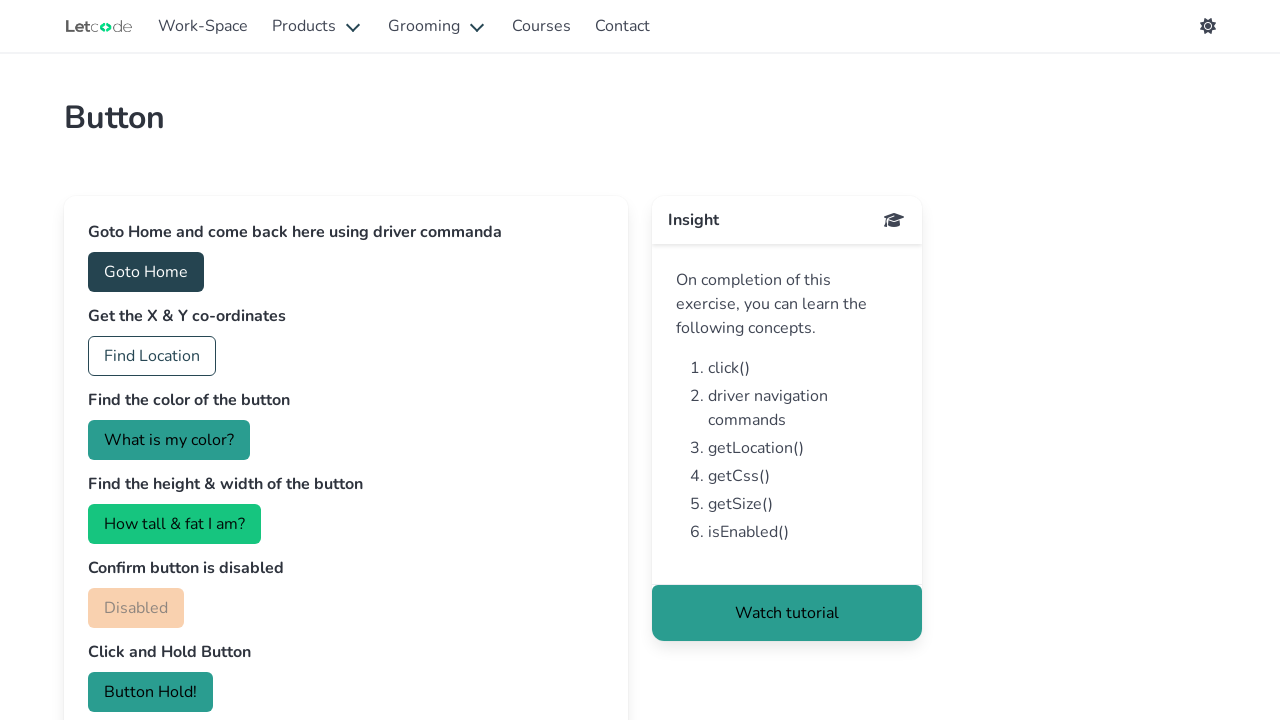

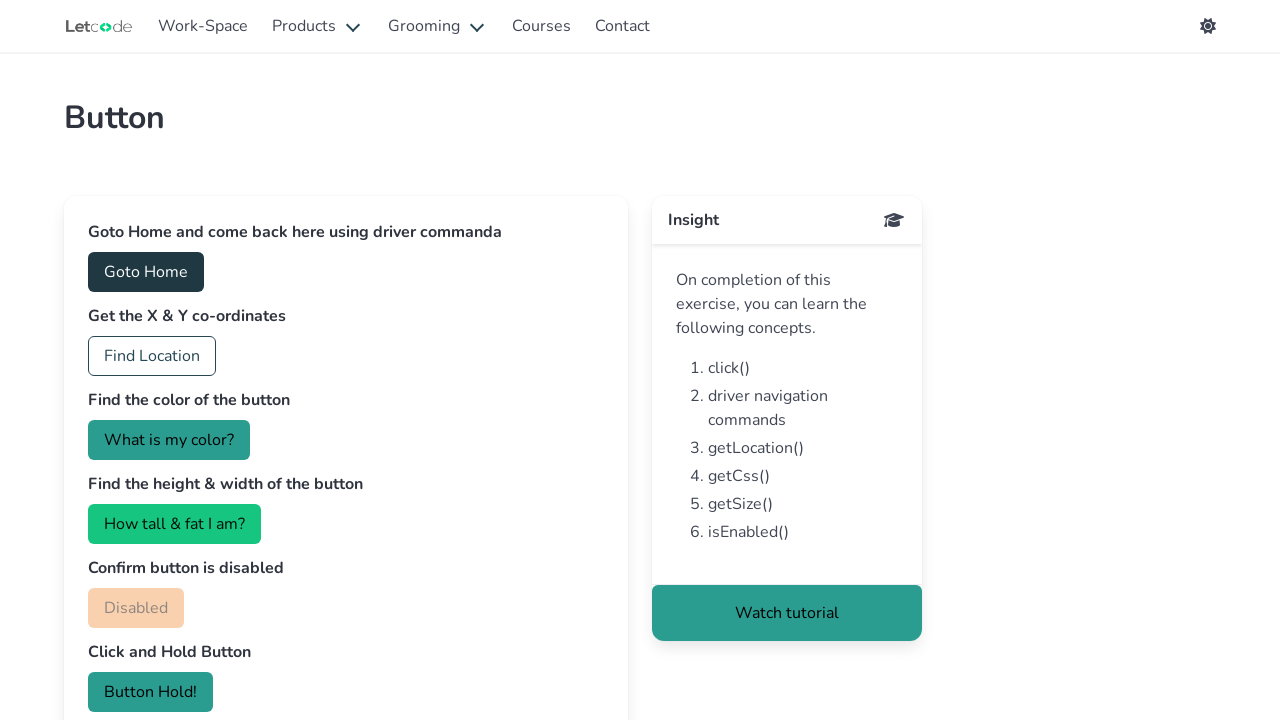